Tests window handle management by opening multiple browser windows through clicking links and switching between them

Starting URL: https://the-internet.herokuapp.com/windows

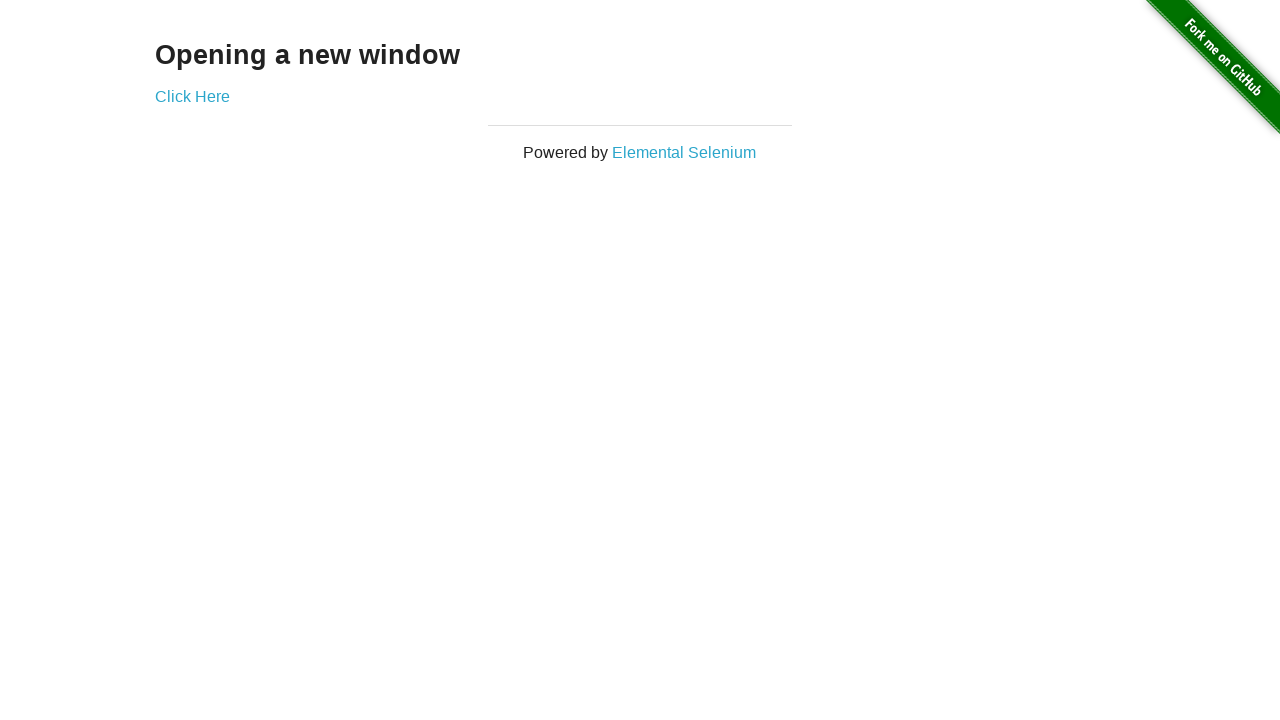

Navigated to https://the-internet.herokuapp.com/windows and obtained initial page context
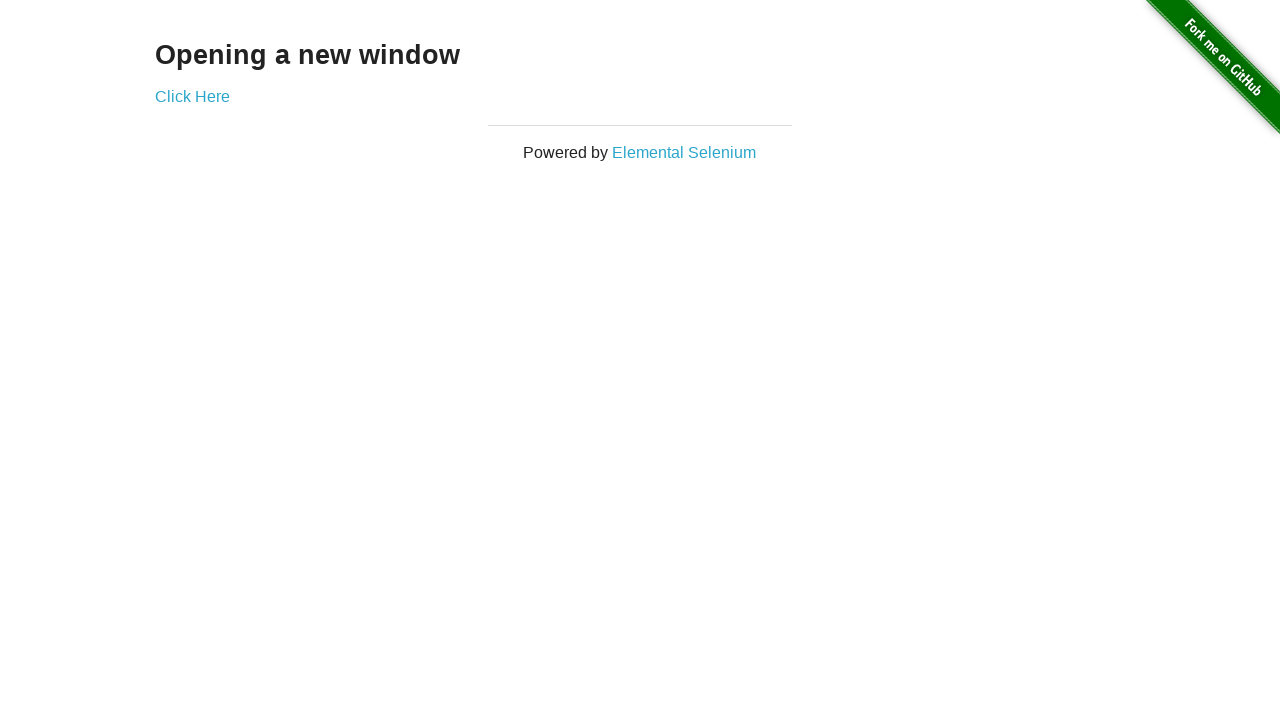

Clicked first 'Click Here' link to open first new window at (192, 96) on xpath=//a[@target='_blank'][1]
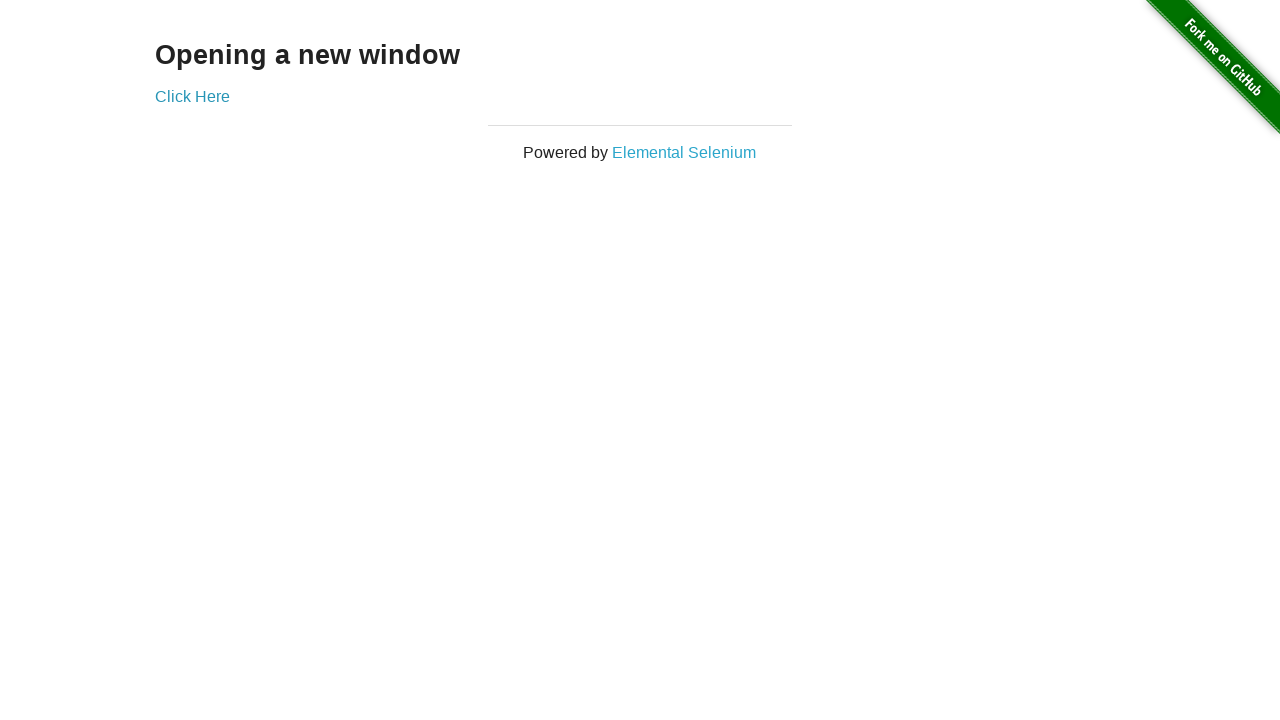

Switched back to initial window
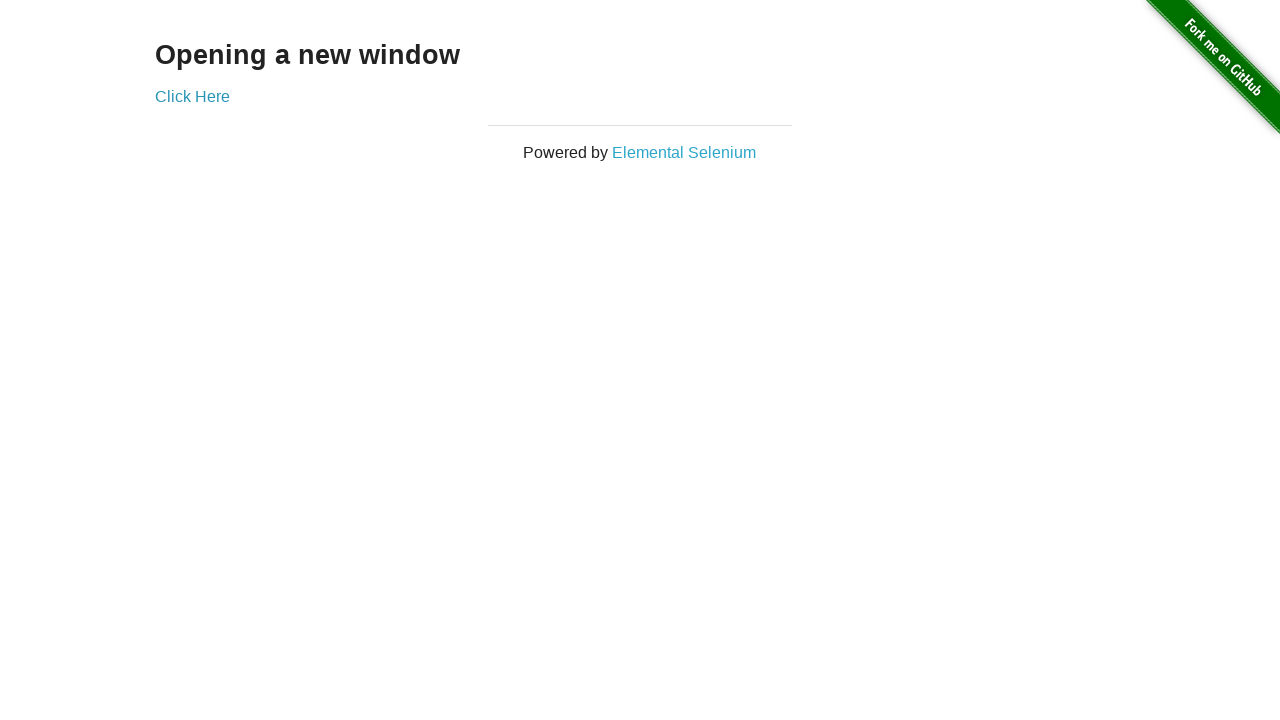

Clicked second 'Click Here' link to open second new window at (192, 96) on xpath=//a[@target='_blank'][1]
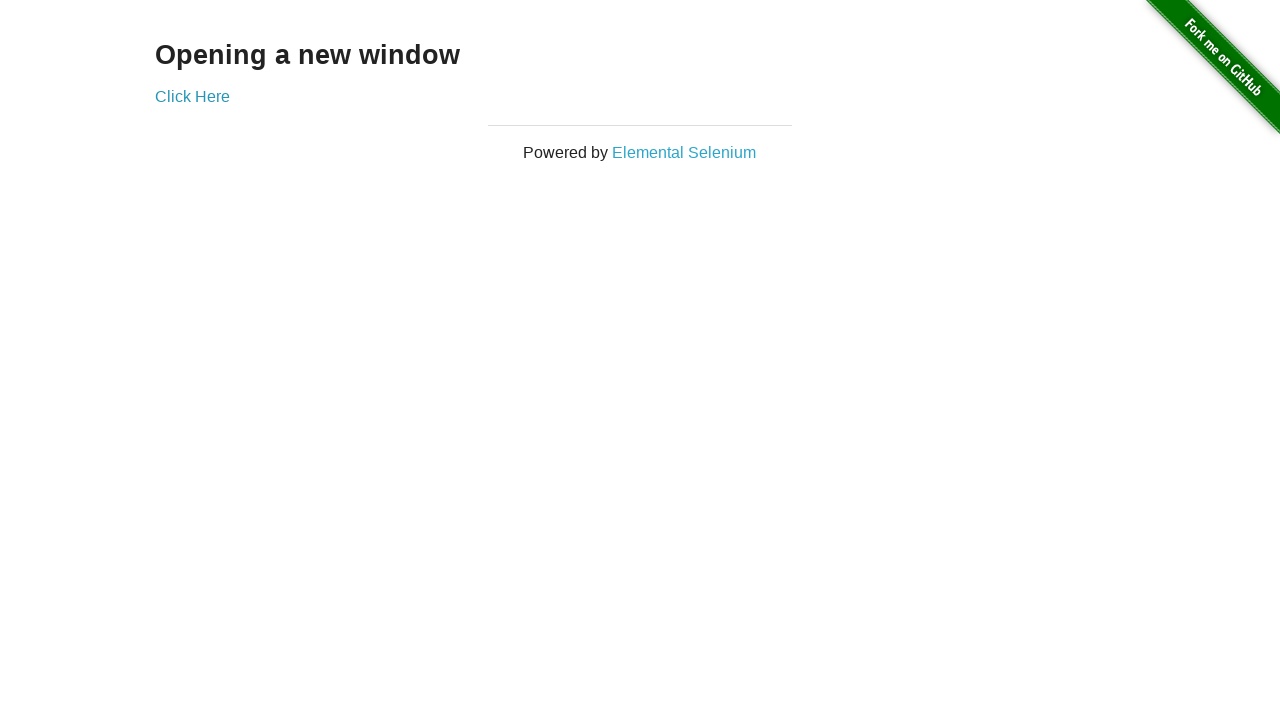

Switched to third window (second new window opened)
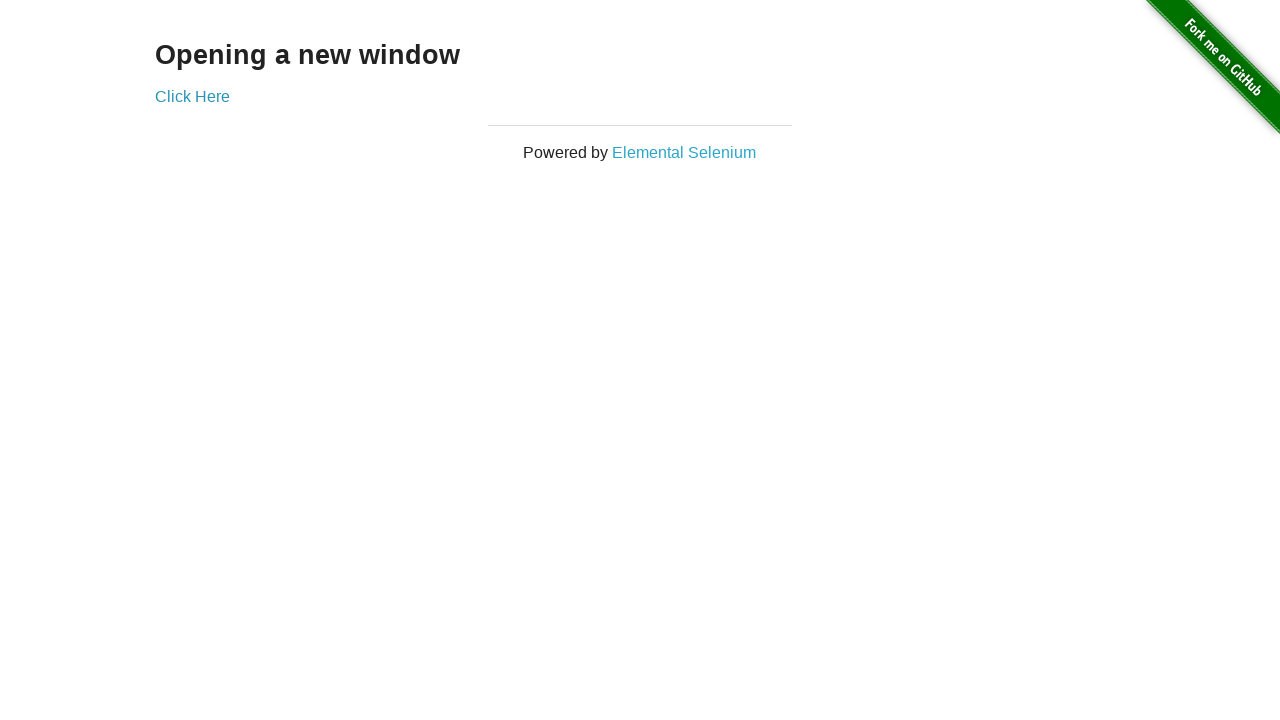

Switched back to second window (first new window opened)
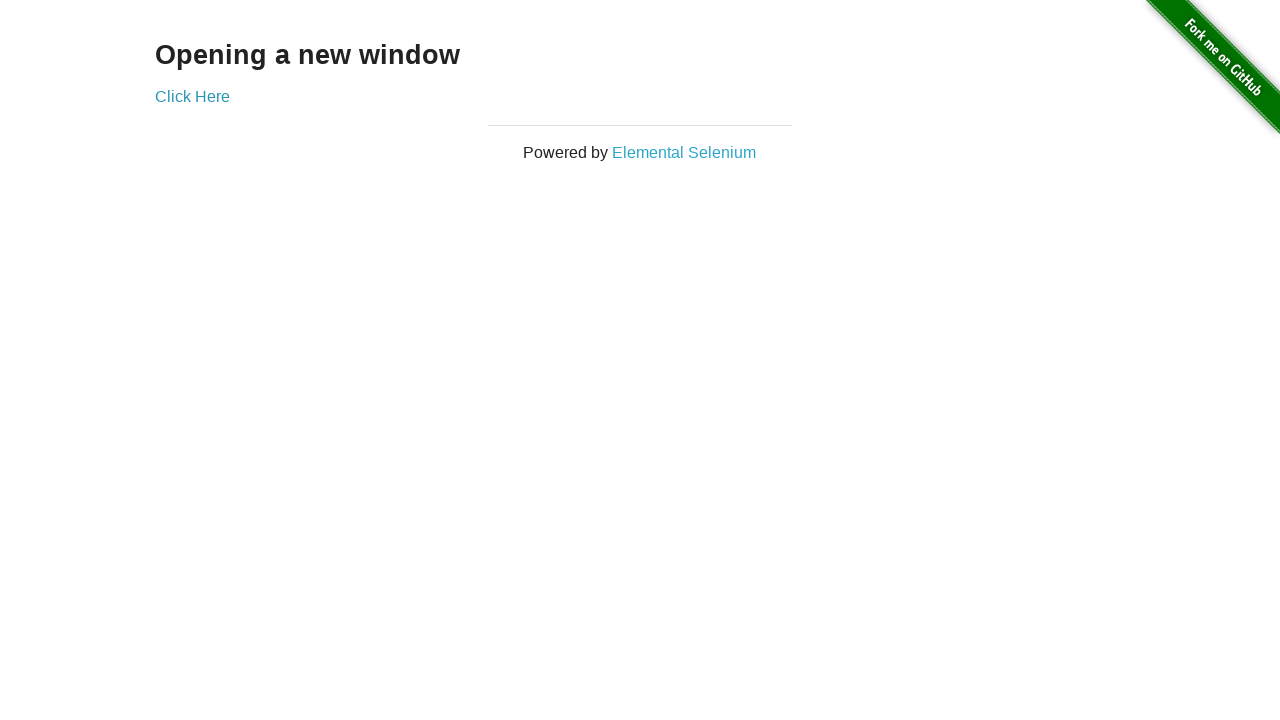

Switched back to initial window
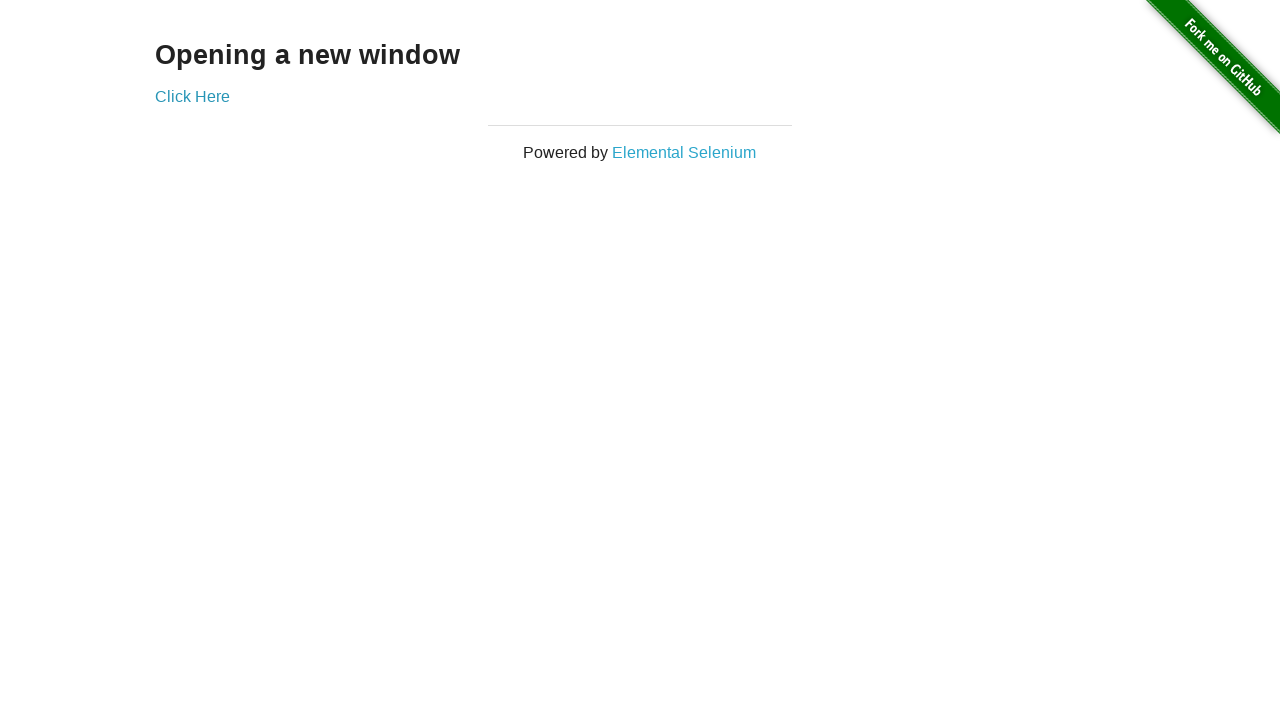

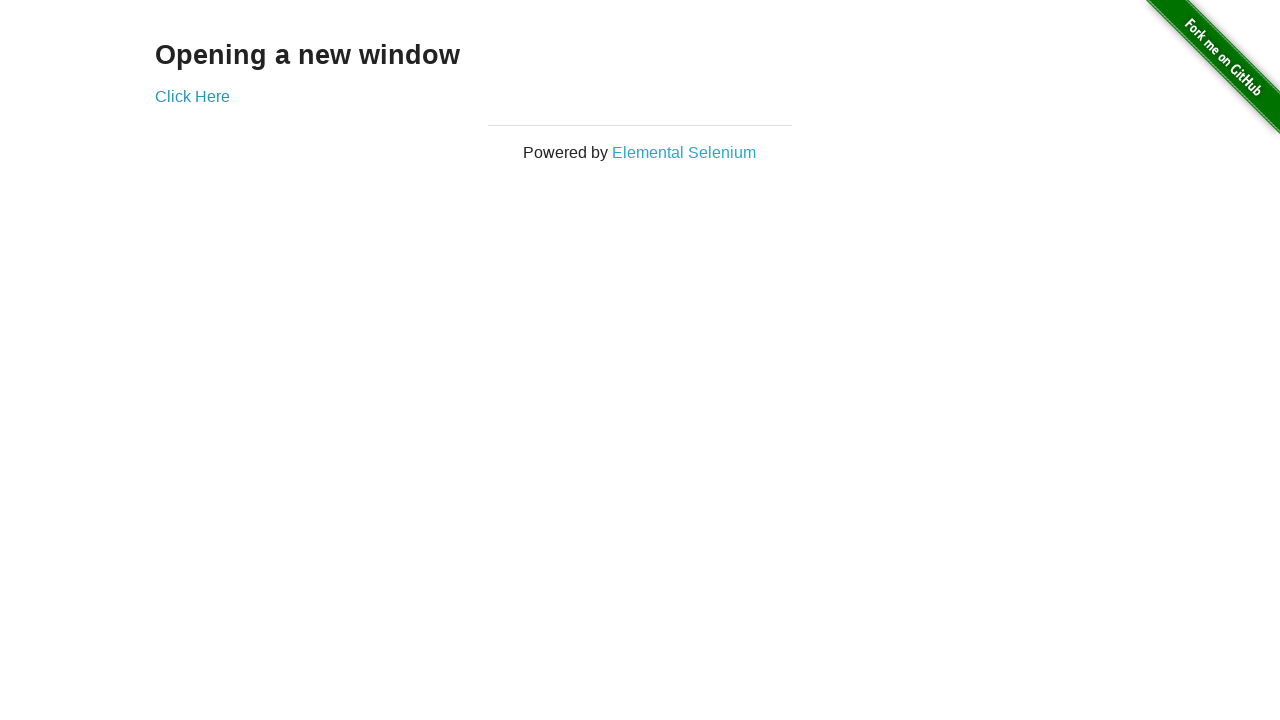